Tests responsive design by changing viewport size between mobile and desktop dimensions

Starting URL: https://notes-five-smoky.vercel.app/

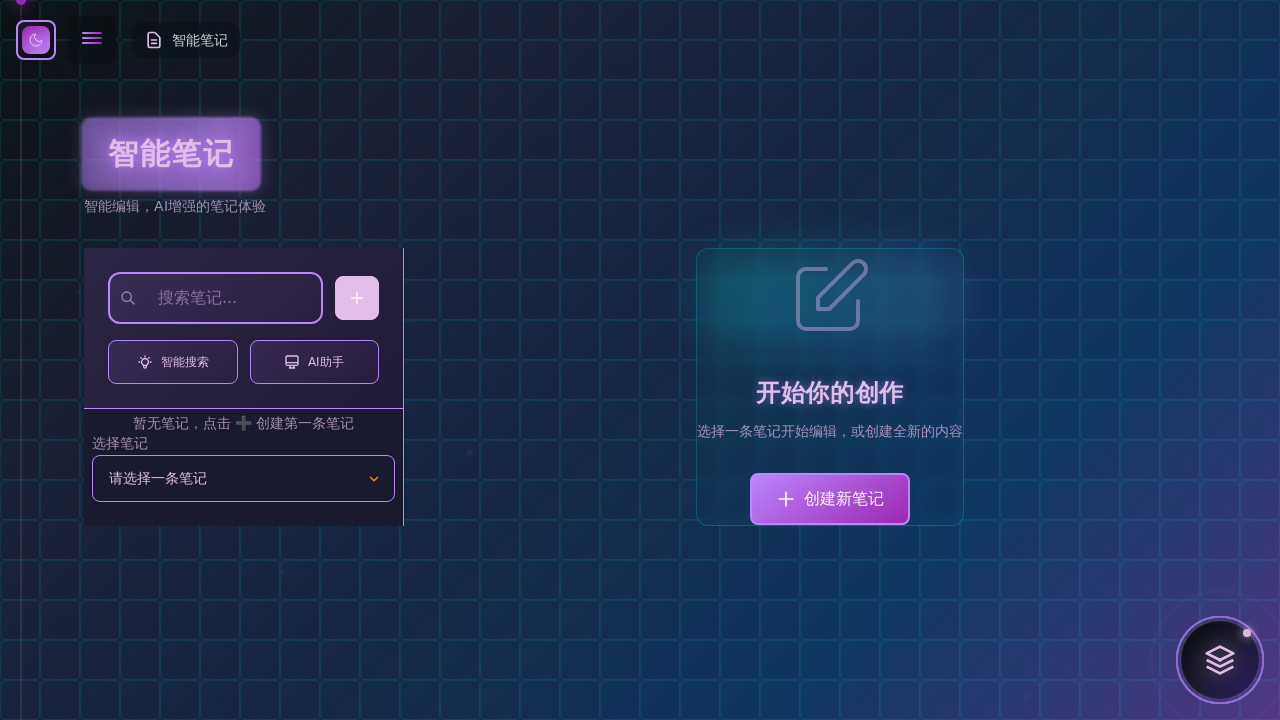

Set viewport to mobile dimensions (375x667)
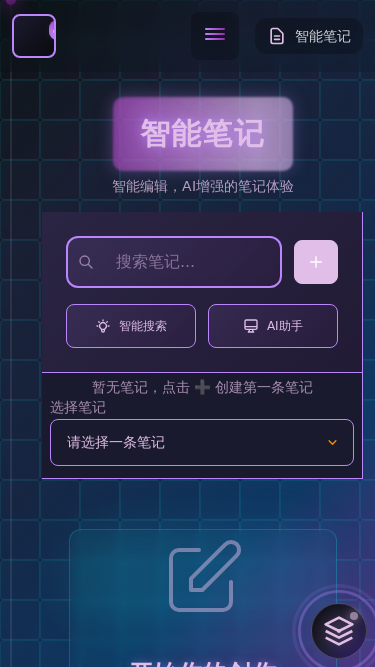

Waited for mobile viewport to fully load
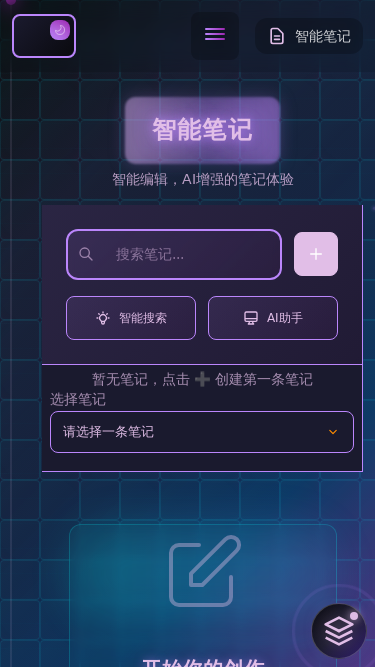

Set viewport to desktop dimensions (1920x1080)
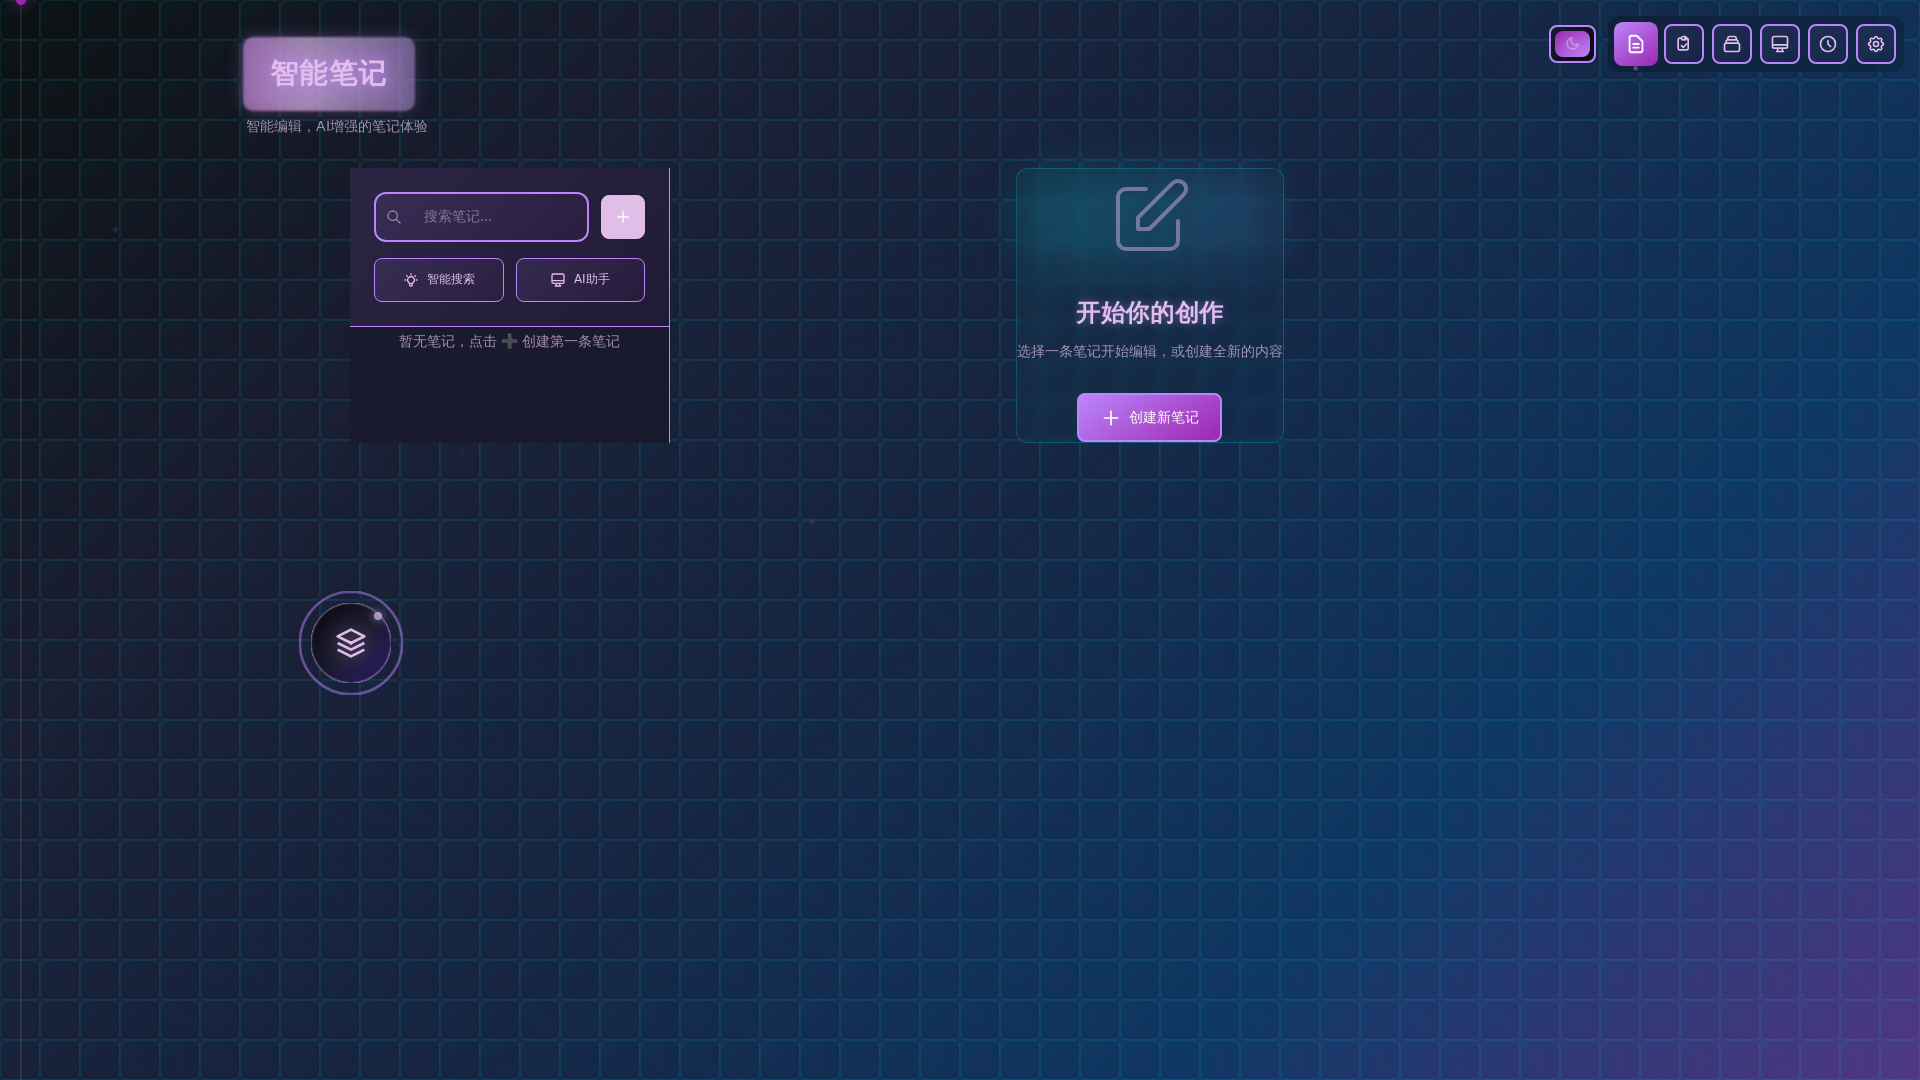

Waited for desktop viewport to fully load
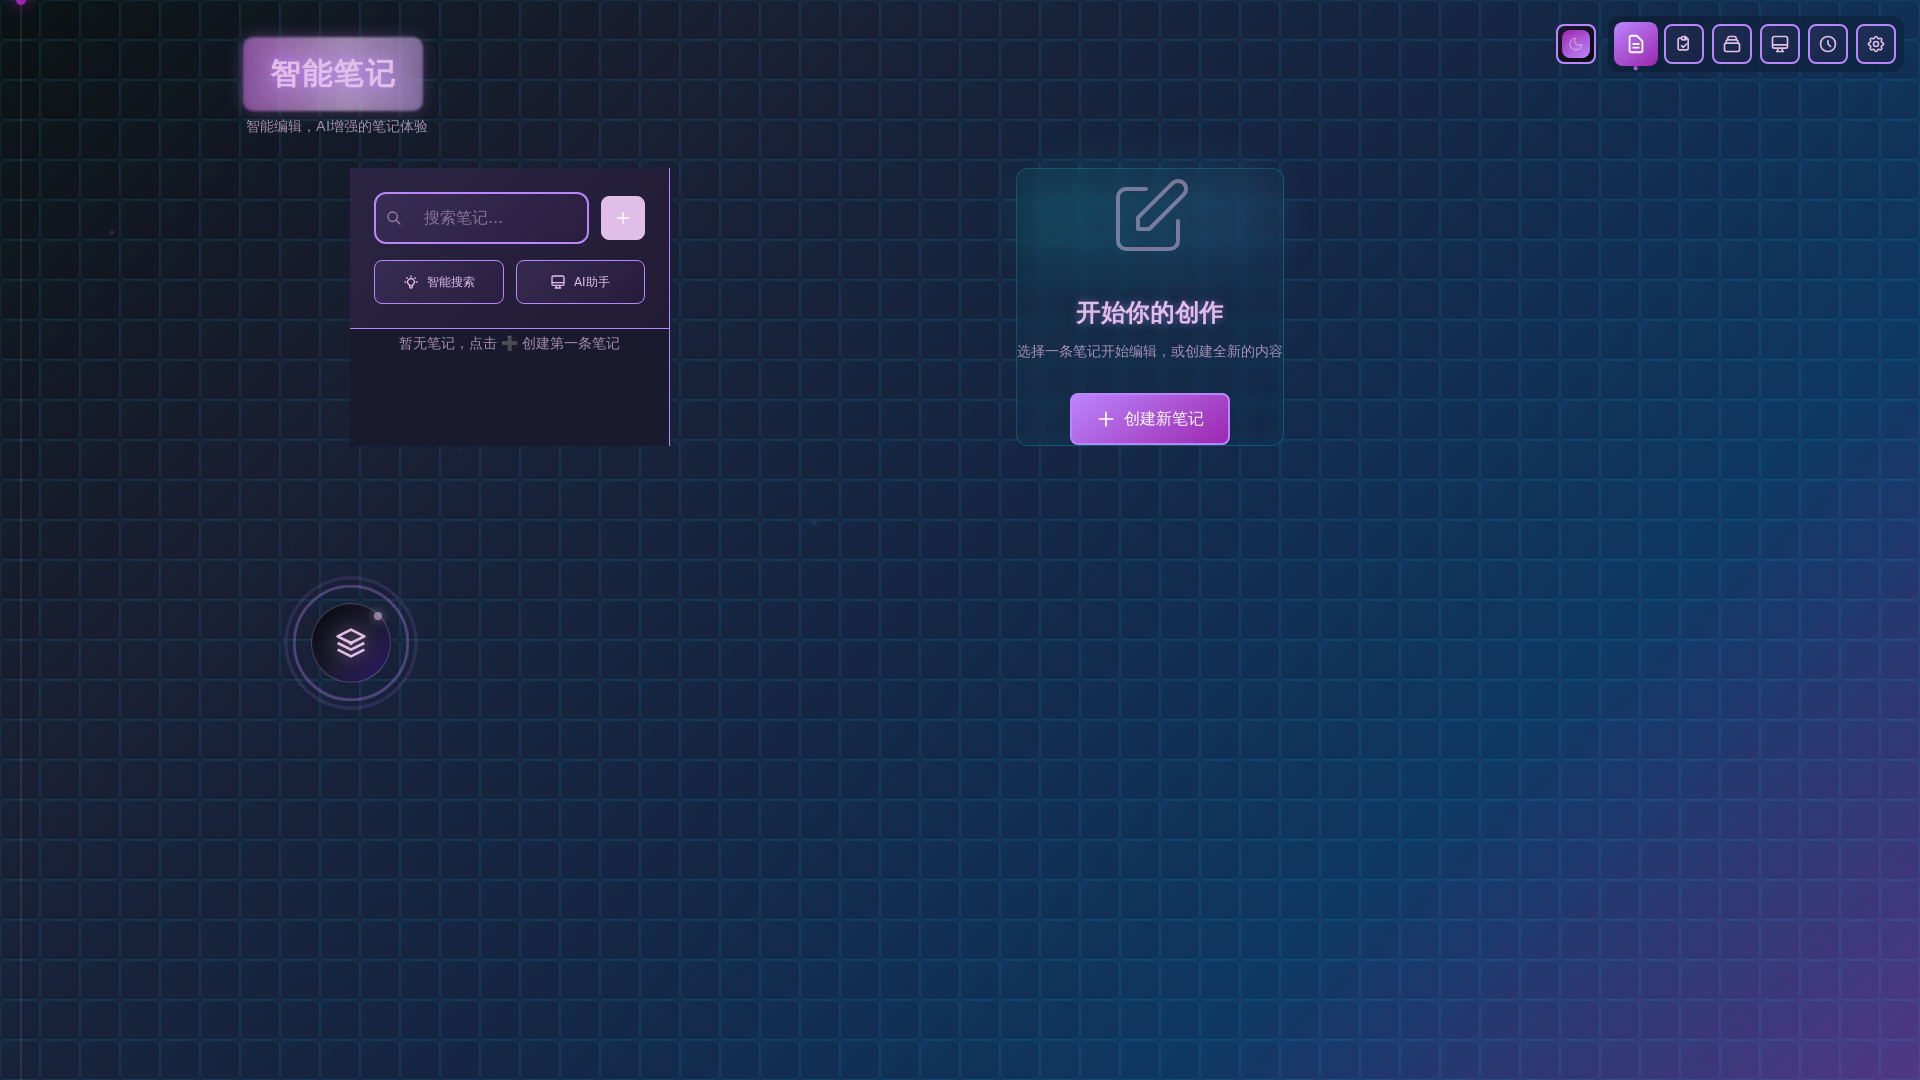

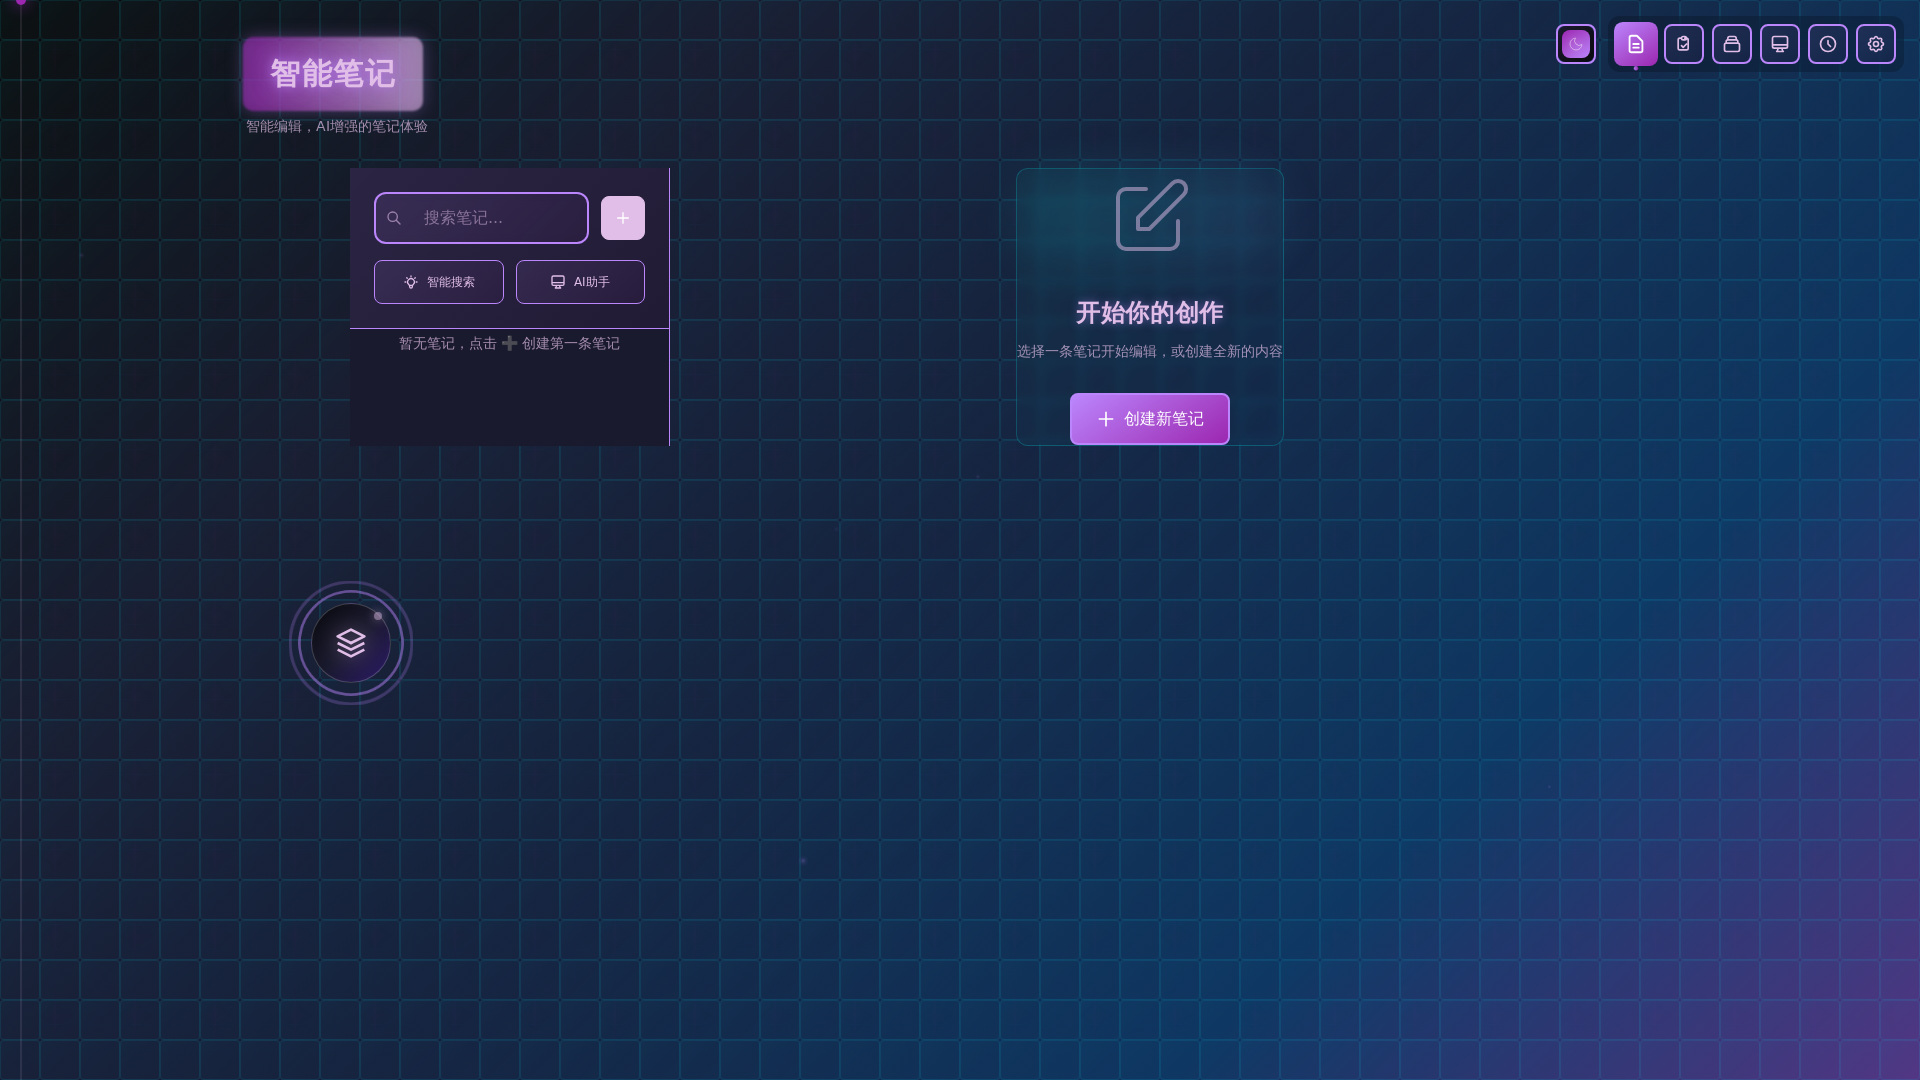